Tests a data types form by filling in personal information fields (first name, last name, address, email, phone, city, country, job position, and company) and submitting the form.

Starting URL: https://bonigarcia.dev/selenium-webdriver-java/data-types.html

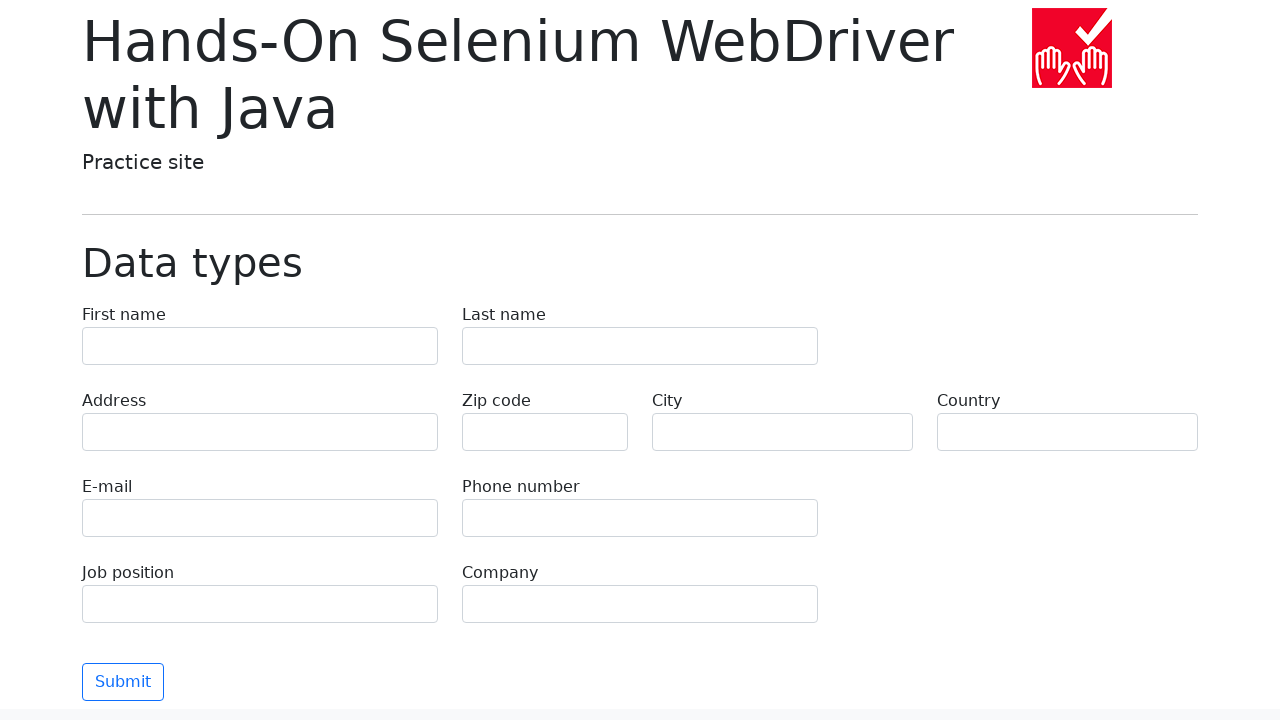

Filled first name field with 'Michael' on input[name="first-name"]
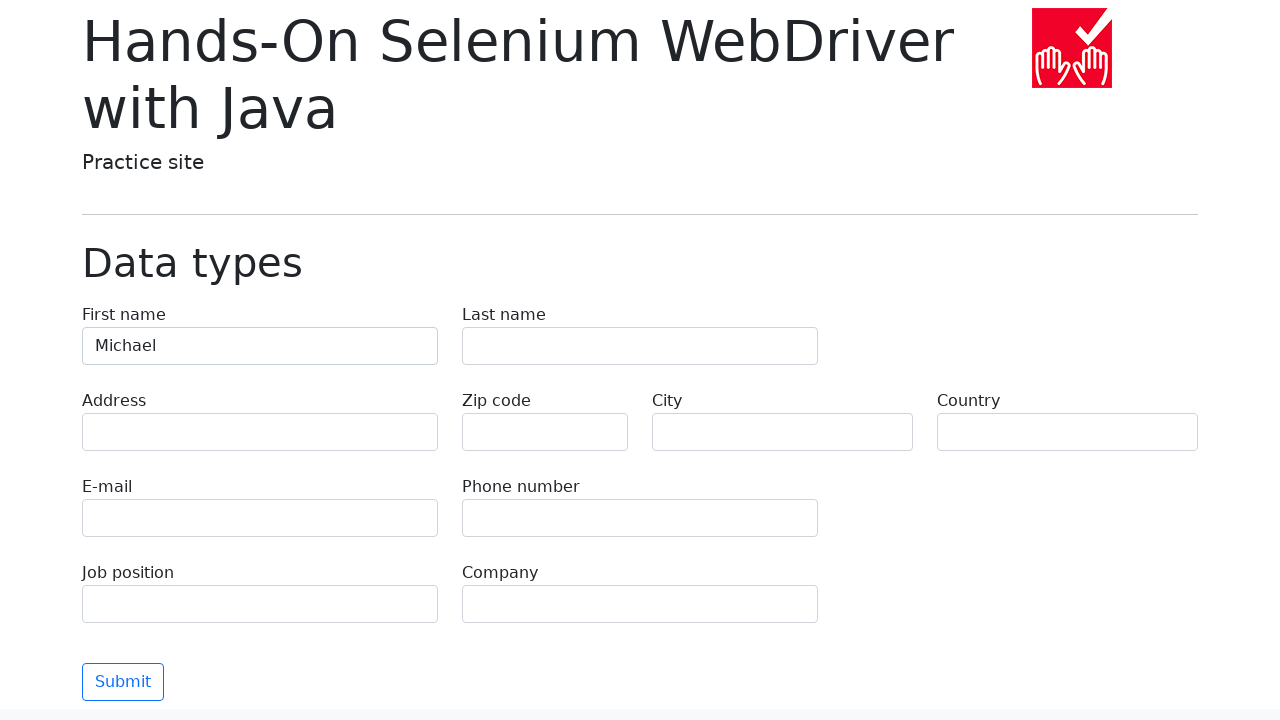

Filled last name field with 'Johnson' on input[name="last-name"]
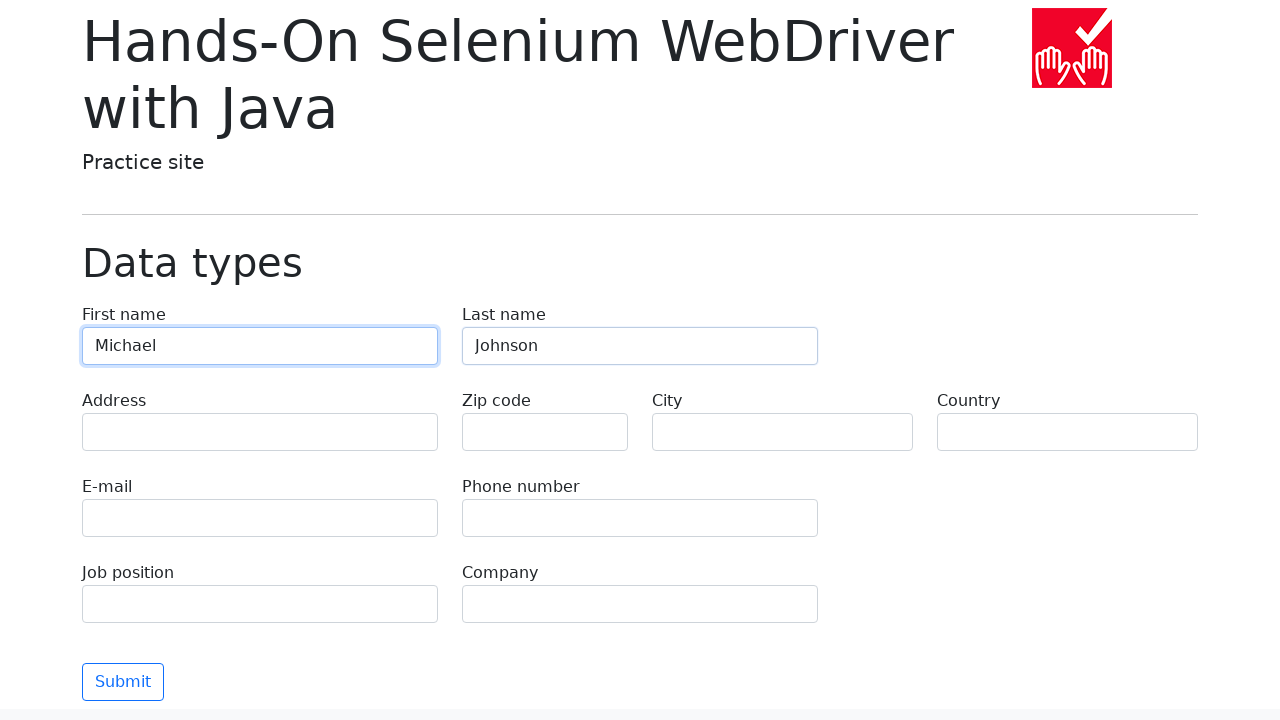

Filled address field with '742 Evergreen Terrace' on input[name="address"]
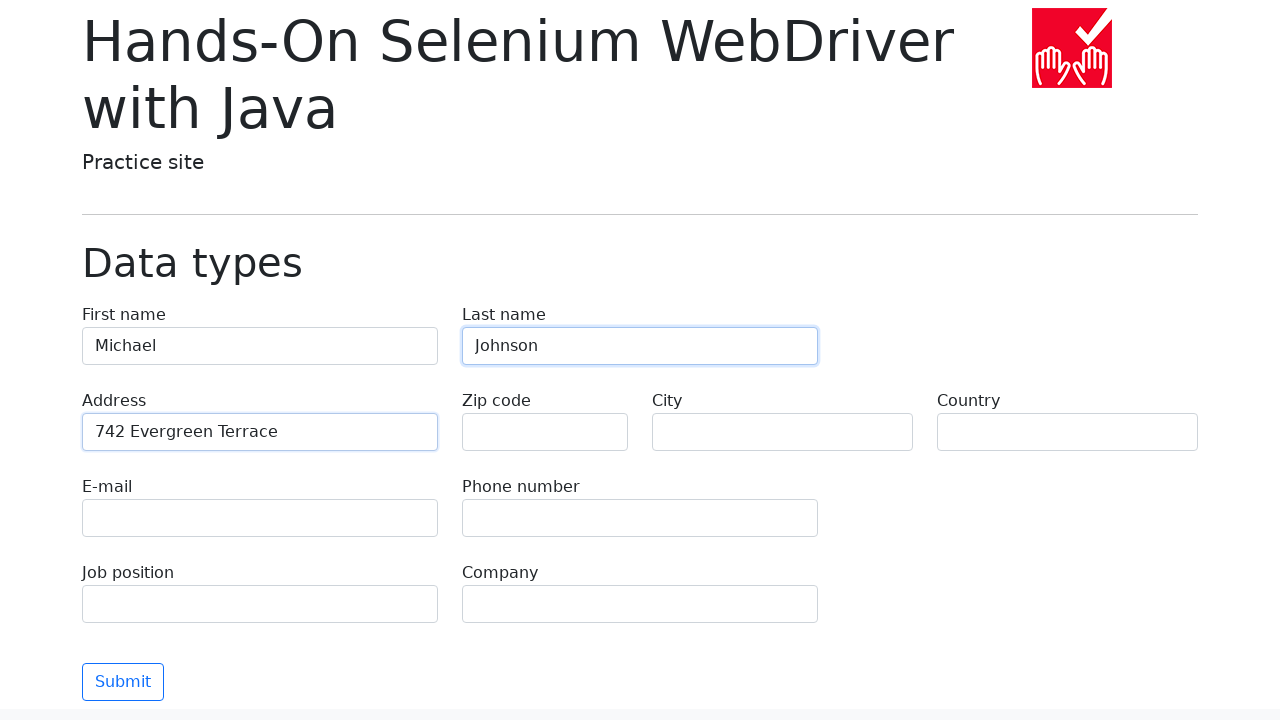

Filled email field with 'michael.johnson@example.com' on input[name="e-mail"]
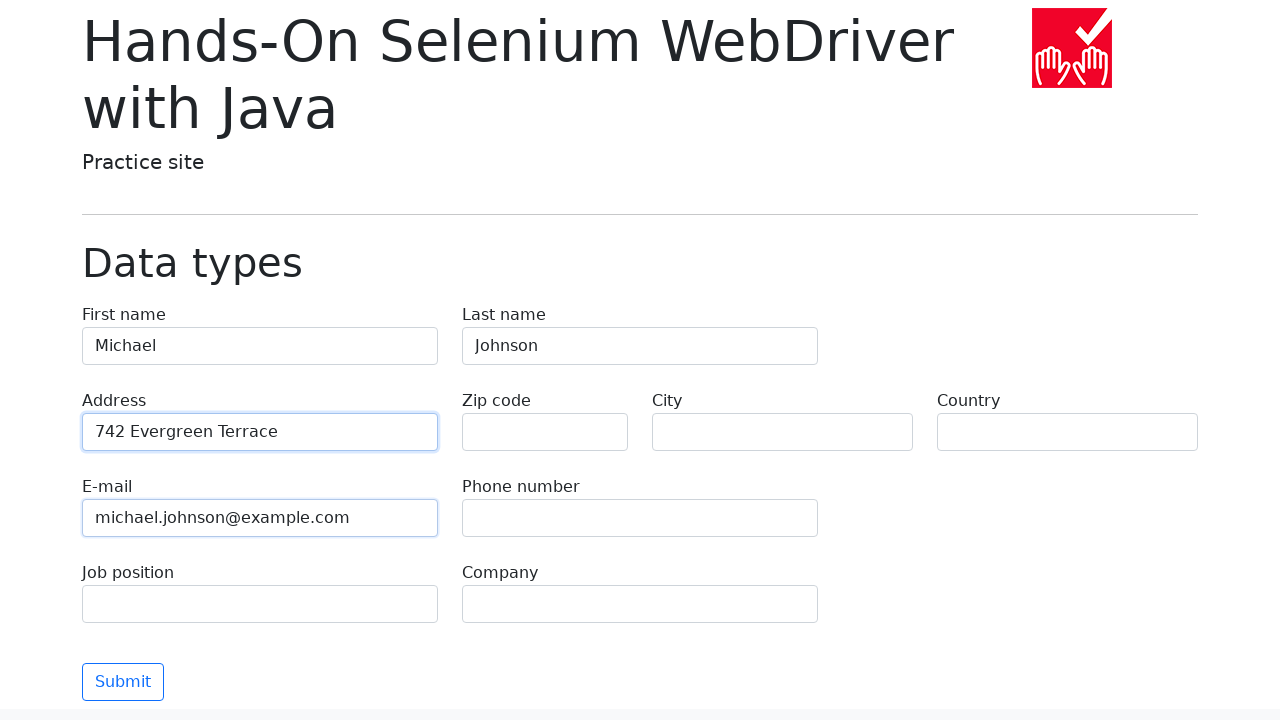

Filled phone field with '5551234567' on input[name="phone"]
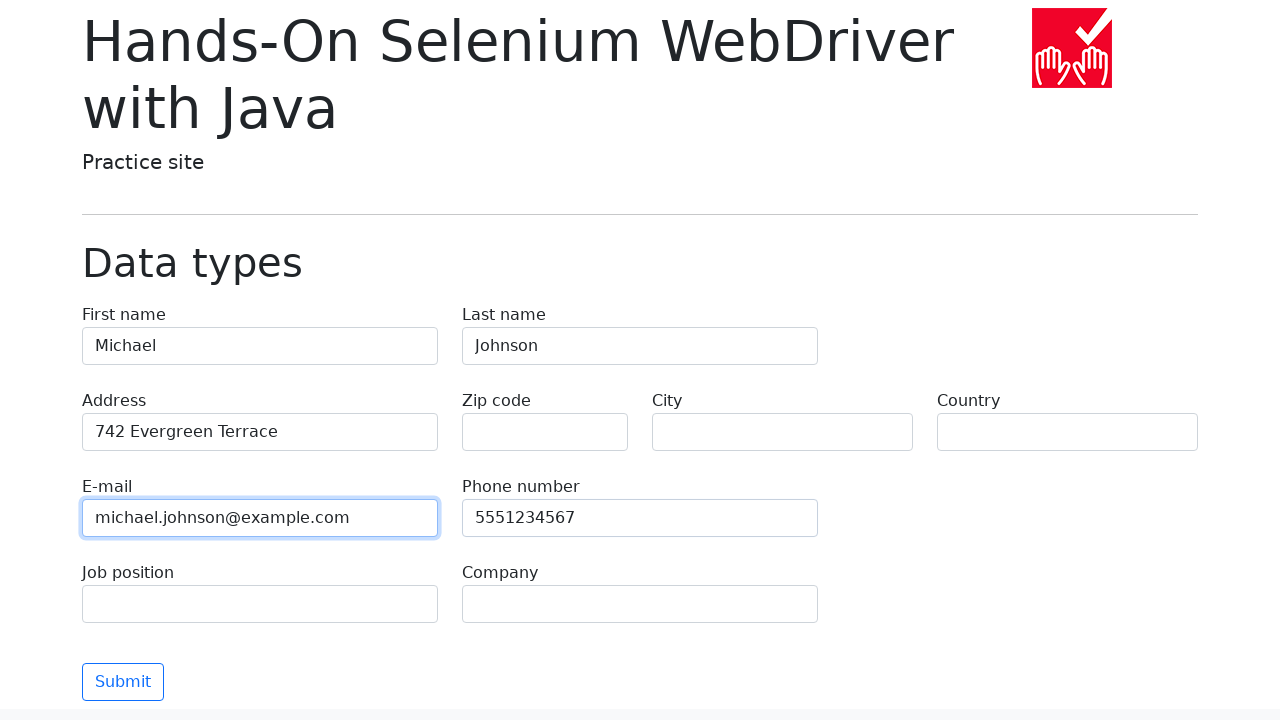

Filled city field with 'Springfield' on input[name="city"]
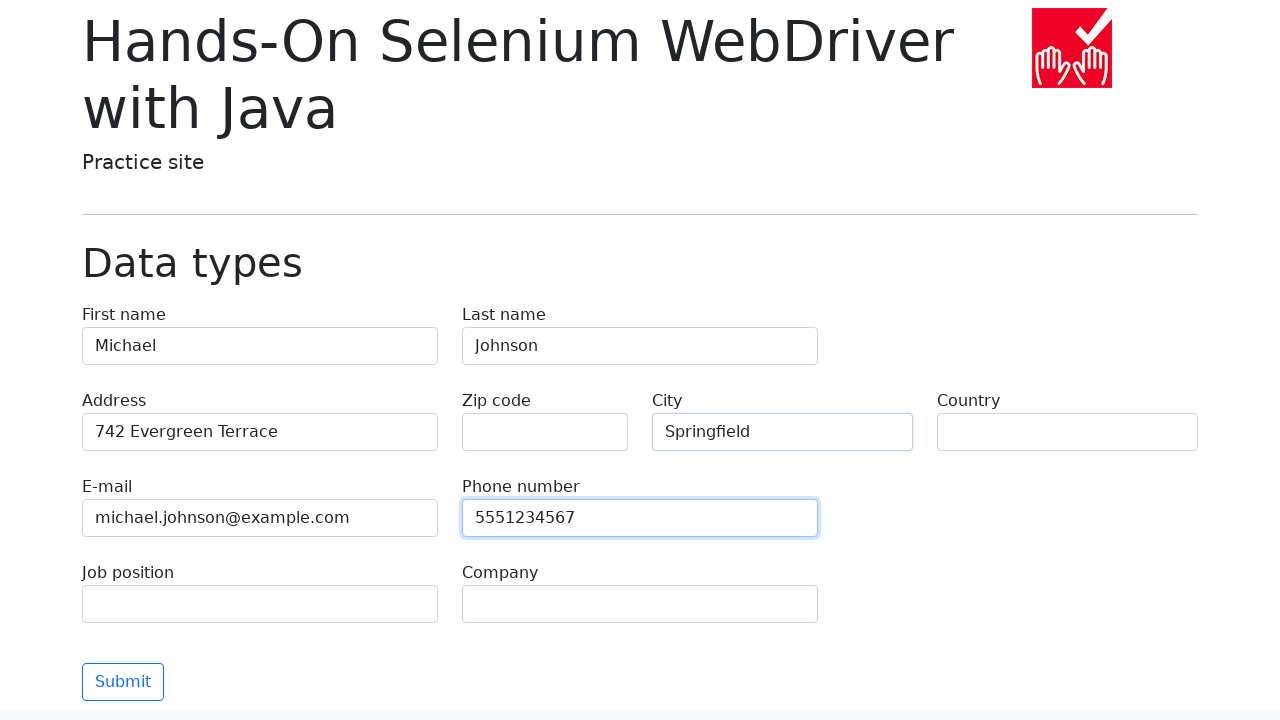

Filled country field with 'USA' on input[name="country"]
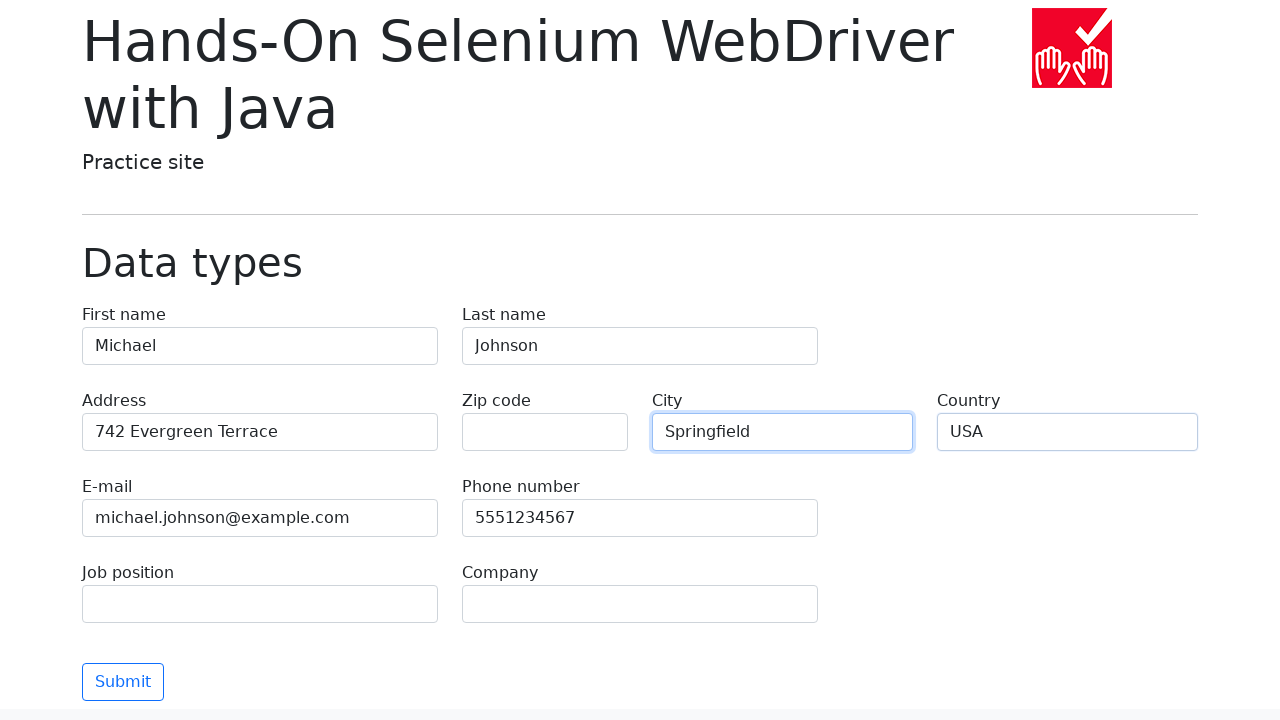

Filled job position field with 'Software Engineer' on input[name="job-position"]
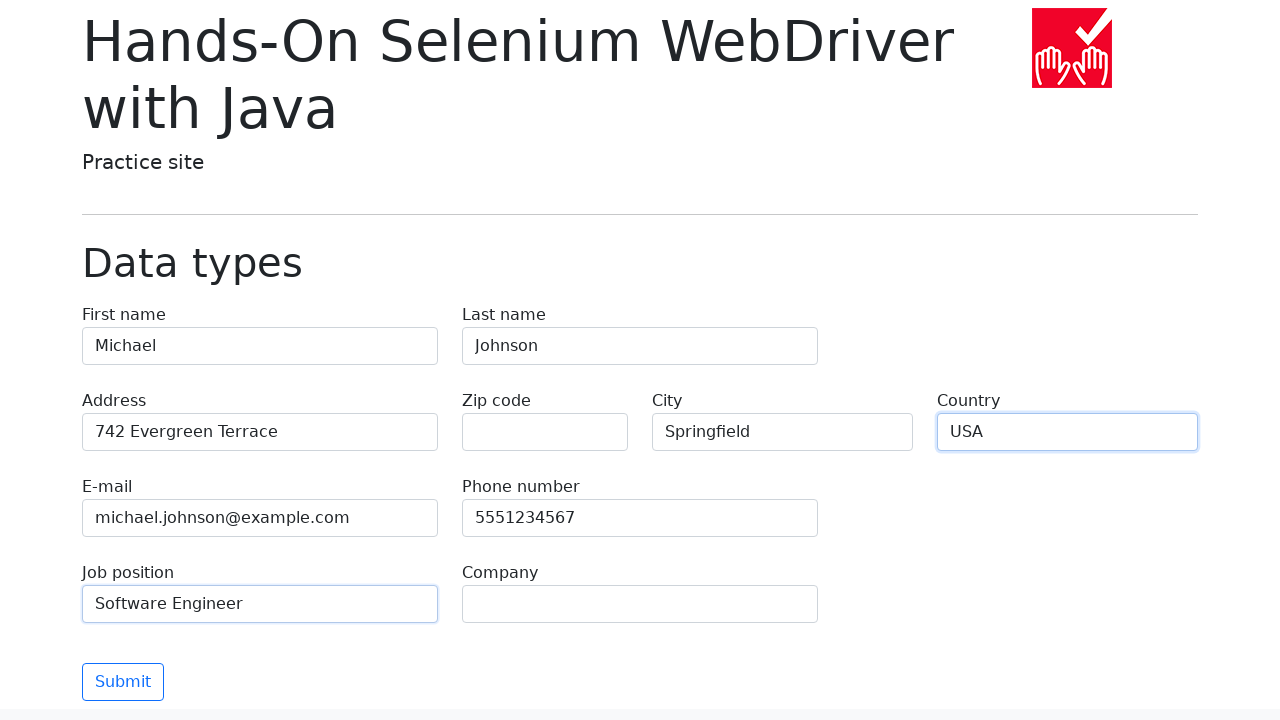

Filled company field with 'TechCorp Inc' on input[name="company"]
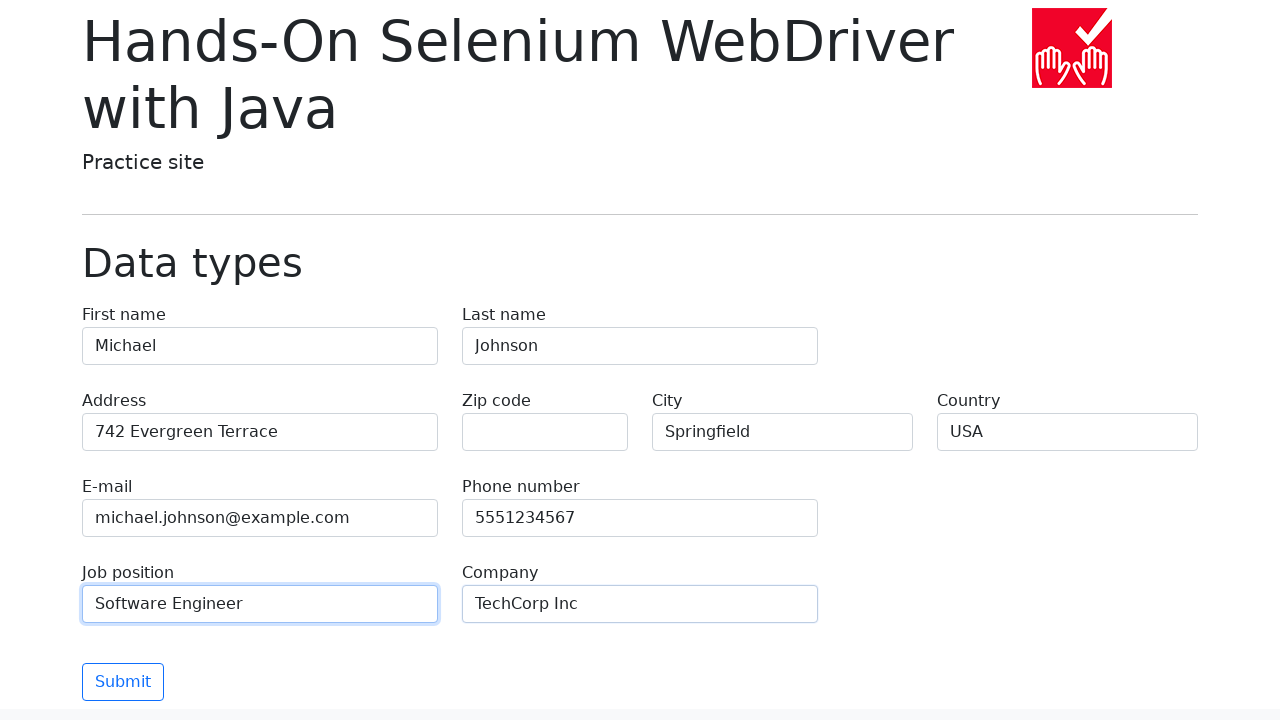

Clicked submit button to submit the form at (123, 682) on button[type="submit"]
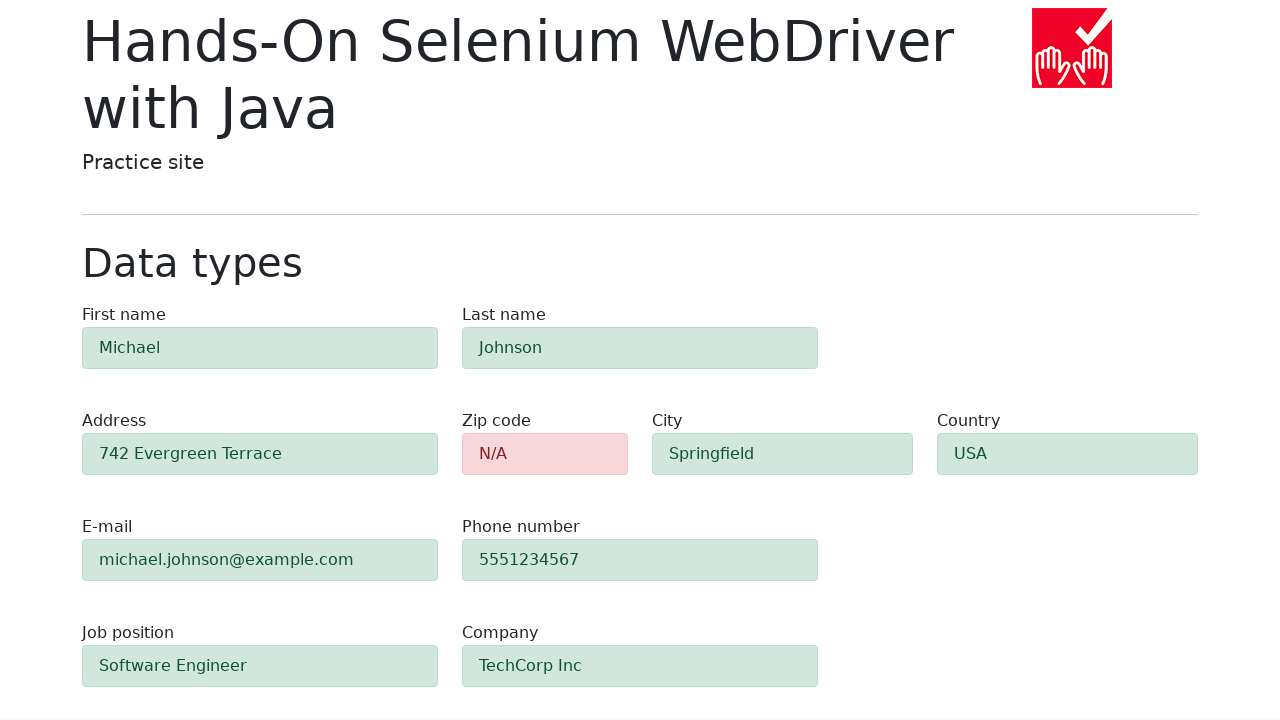

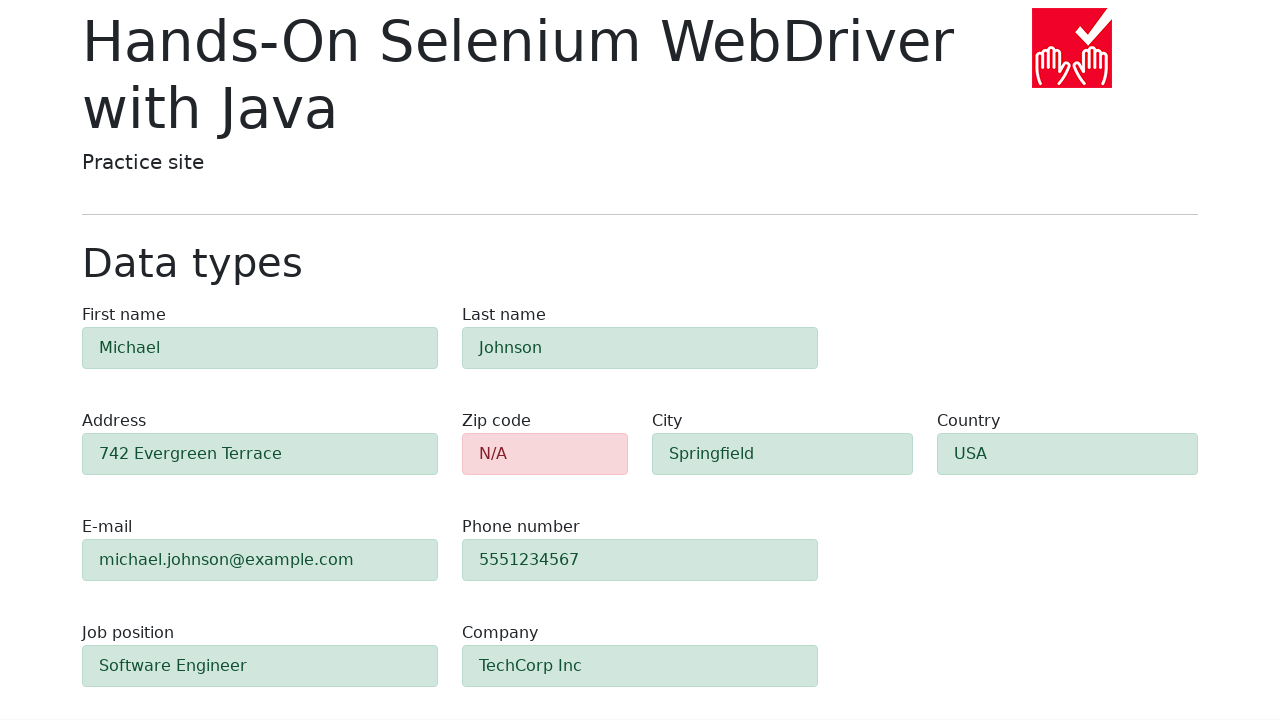